Tests scrolling functionality and verifies table calculations by scrolling the page and a specific table, then summing values in the table and comparing with the displayed total

Starting URL: https://rahulshettyacademy.com/AutomationPractice/

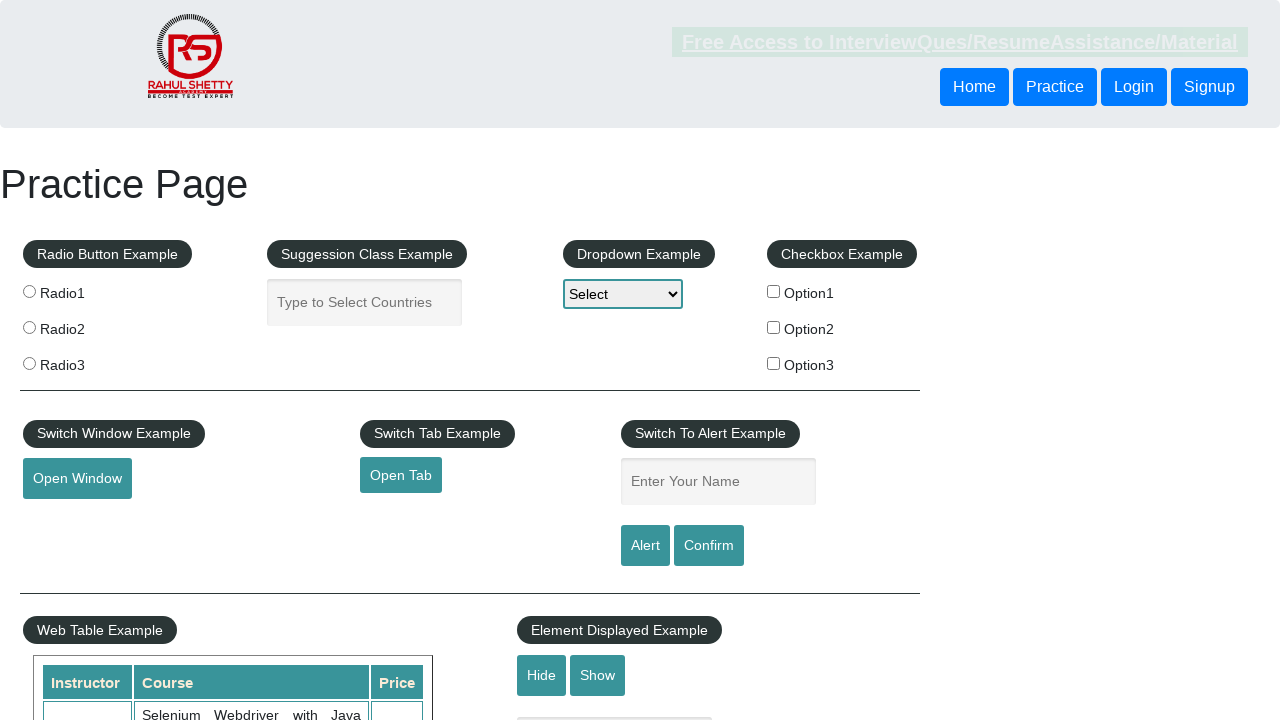

Scrolled window down by 500 pixels
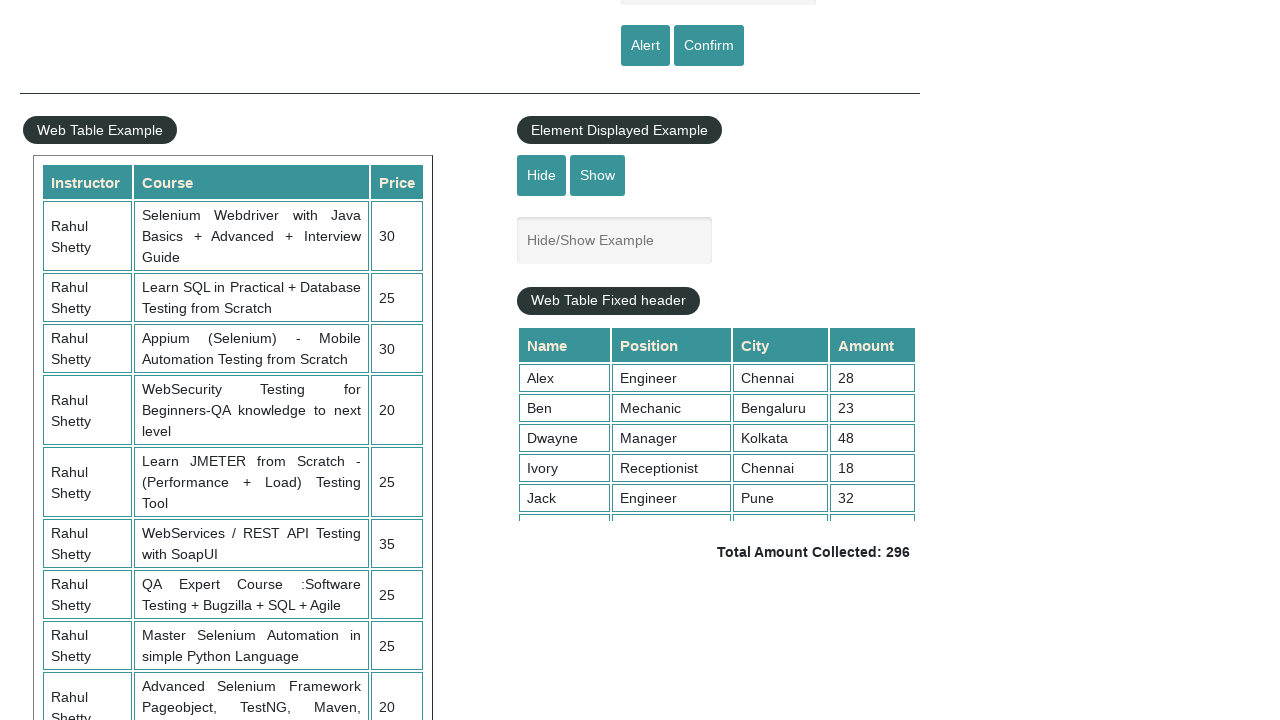

Scrolled table with class 'tableFixHead' down by 500 pixels
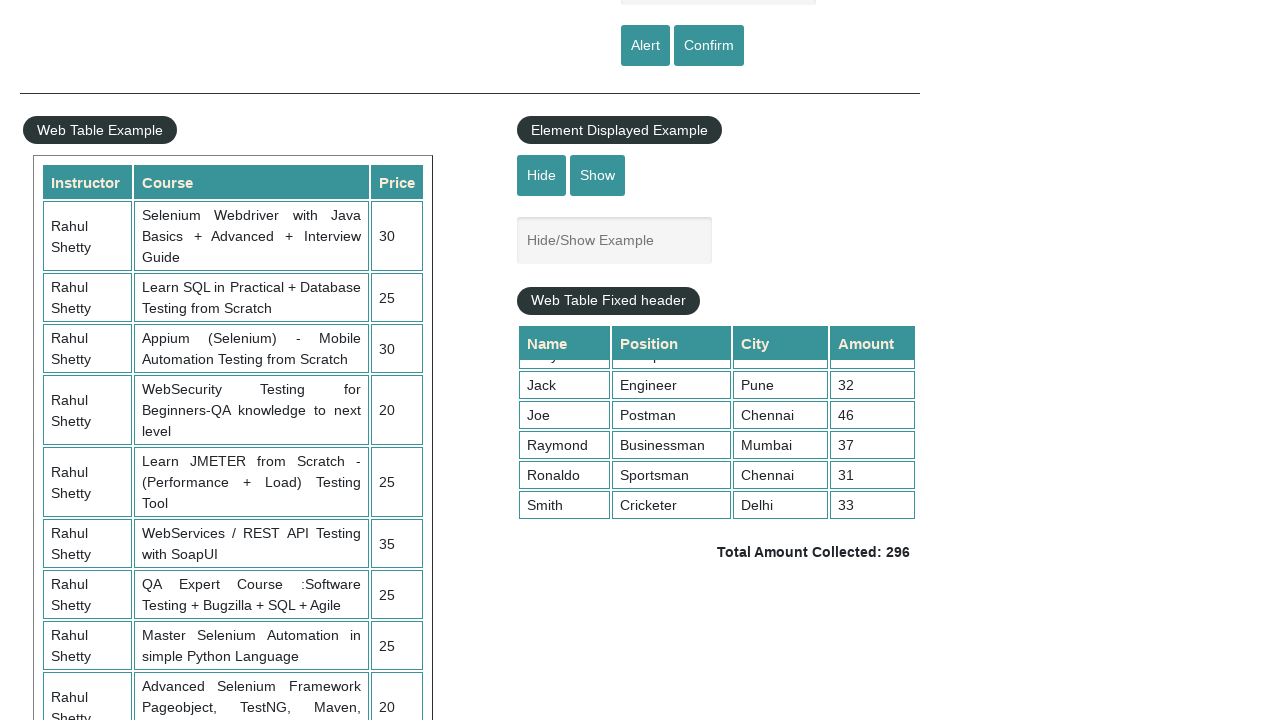

Table 4th column cells loaded and visible
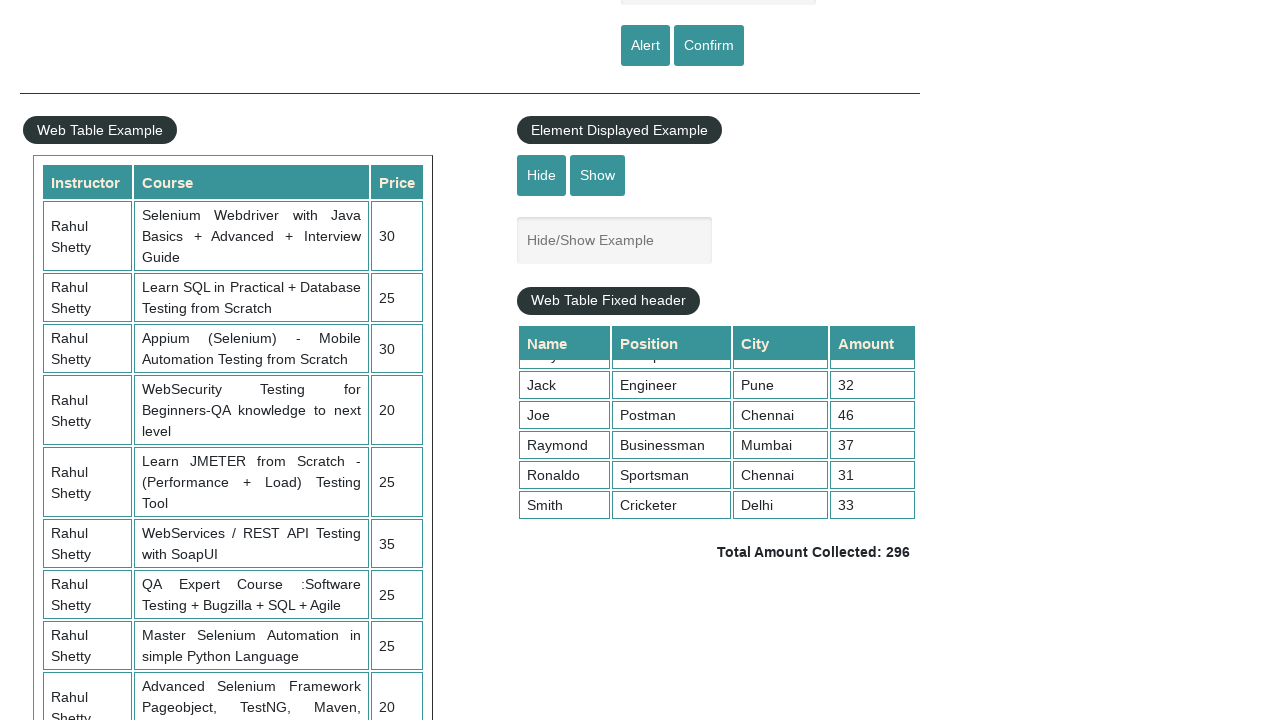

Retrieved all values from 4th column of table
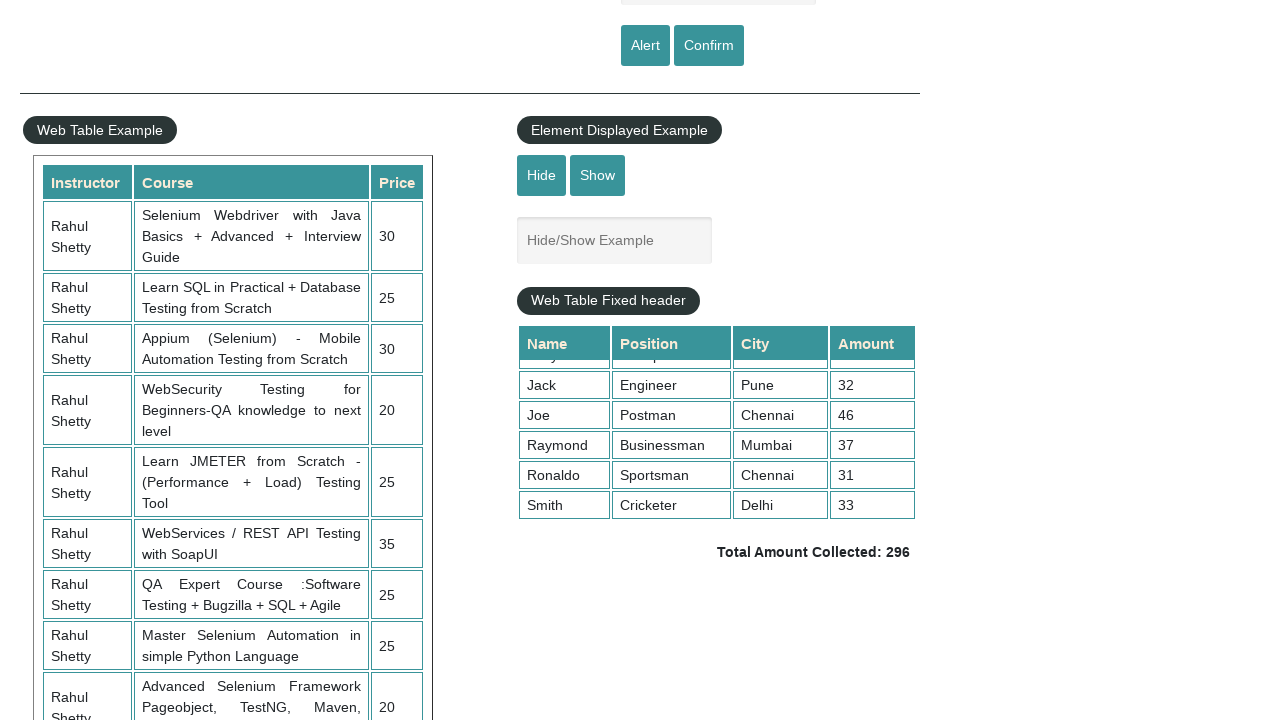

Calculated sum of table values: 296
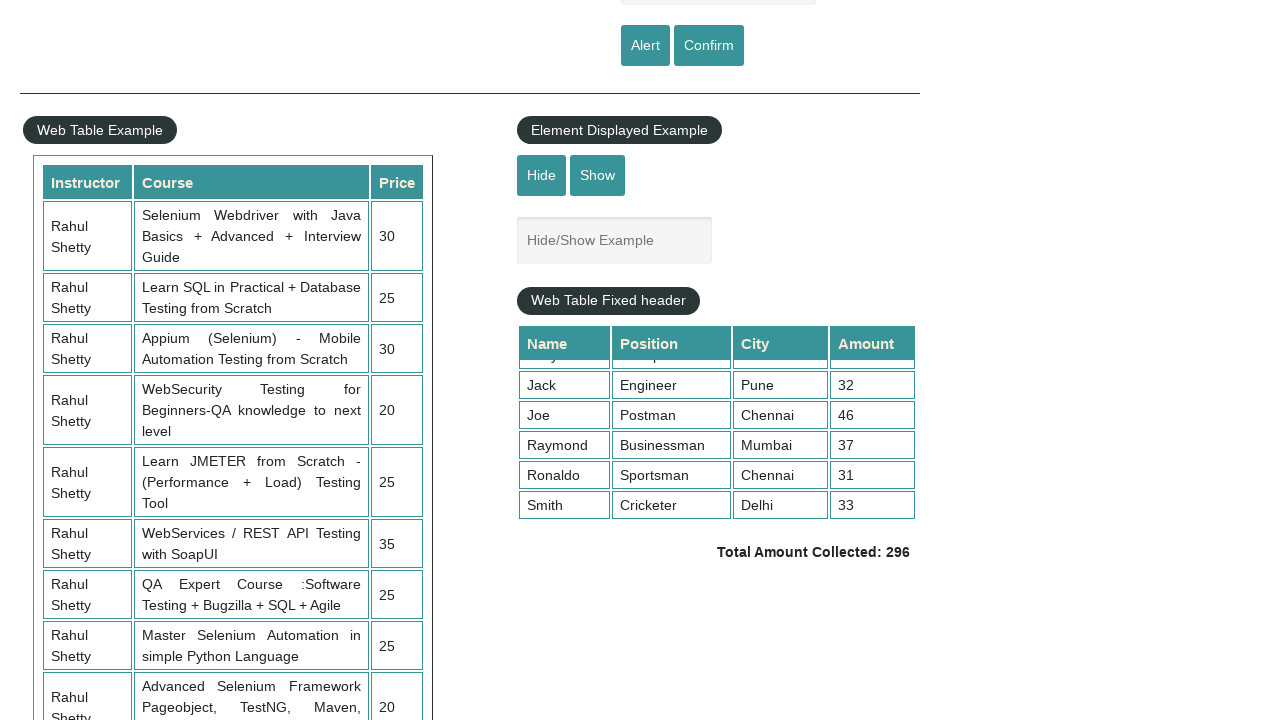

Retrieved displayed total amount from page
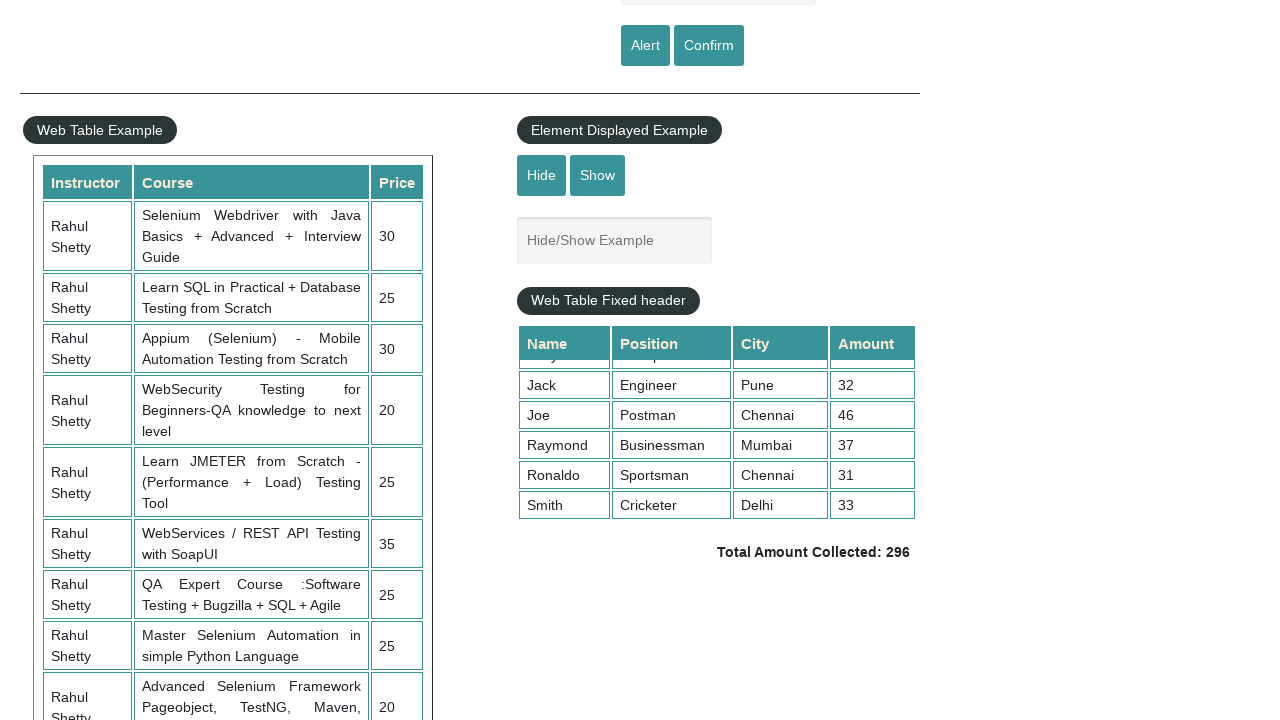

Parsed displayed total amount: 296
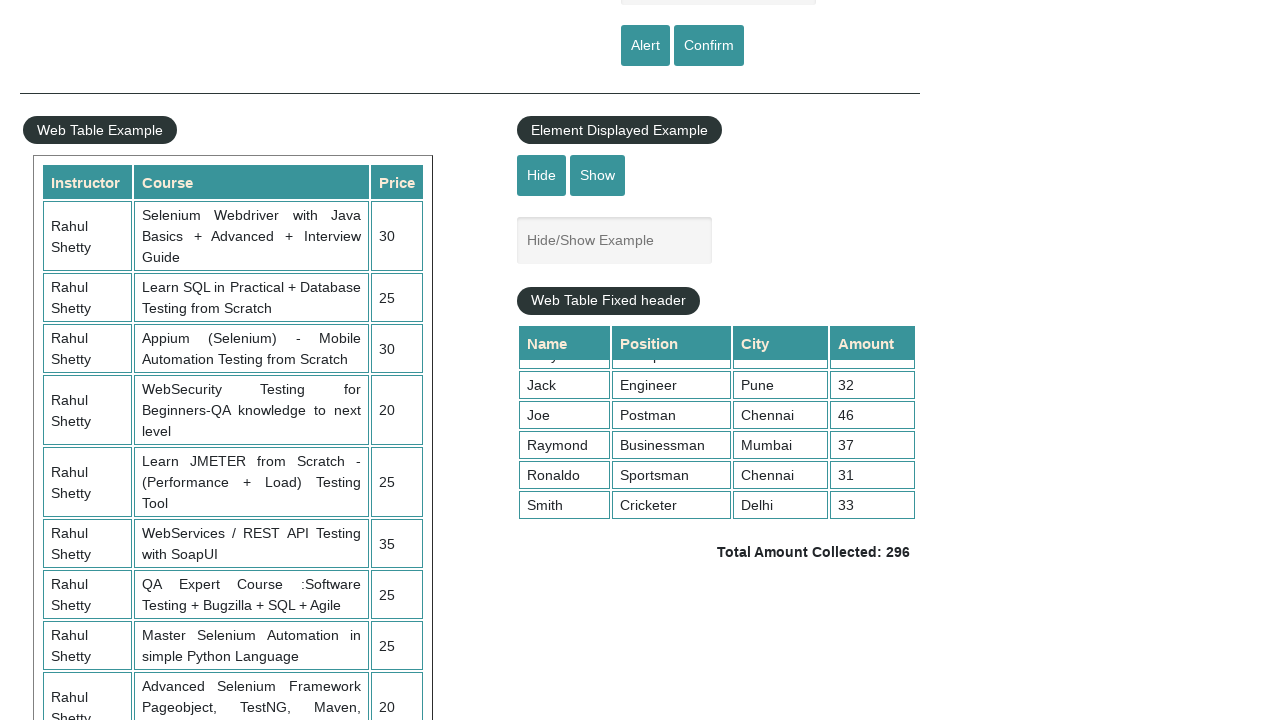

Assertion passed: calculated total (296) matches displayed total (296)
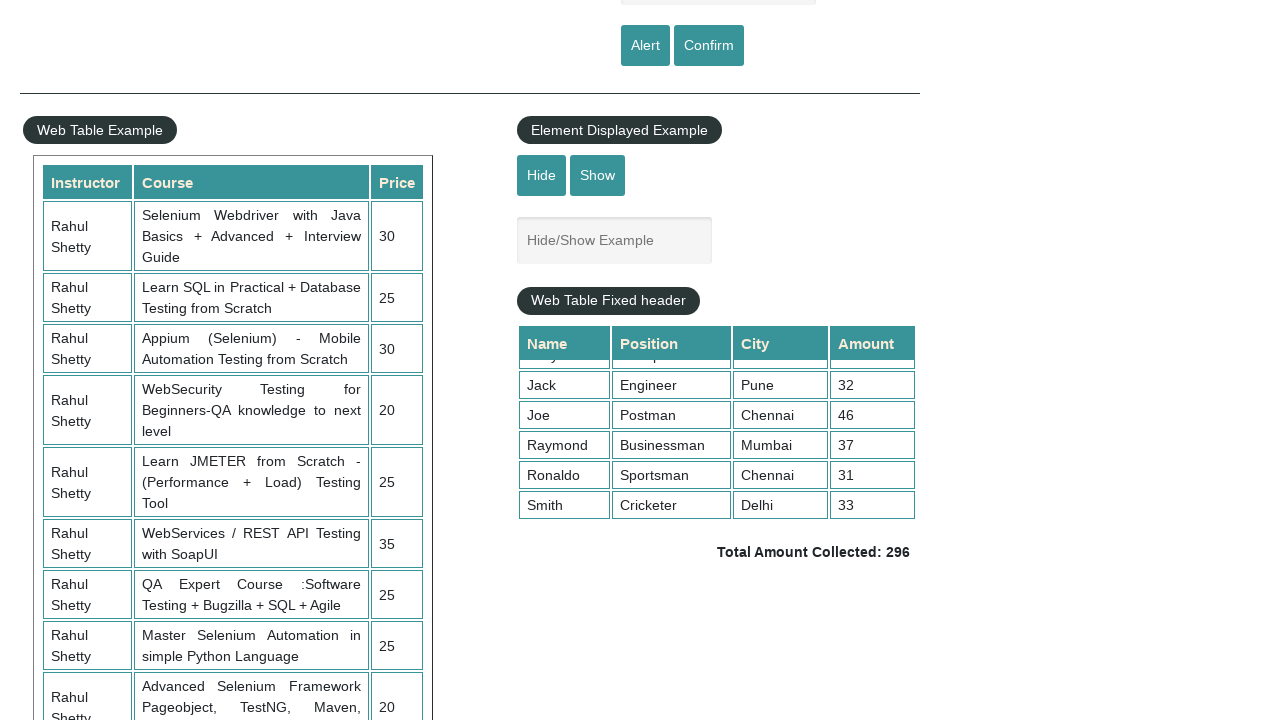

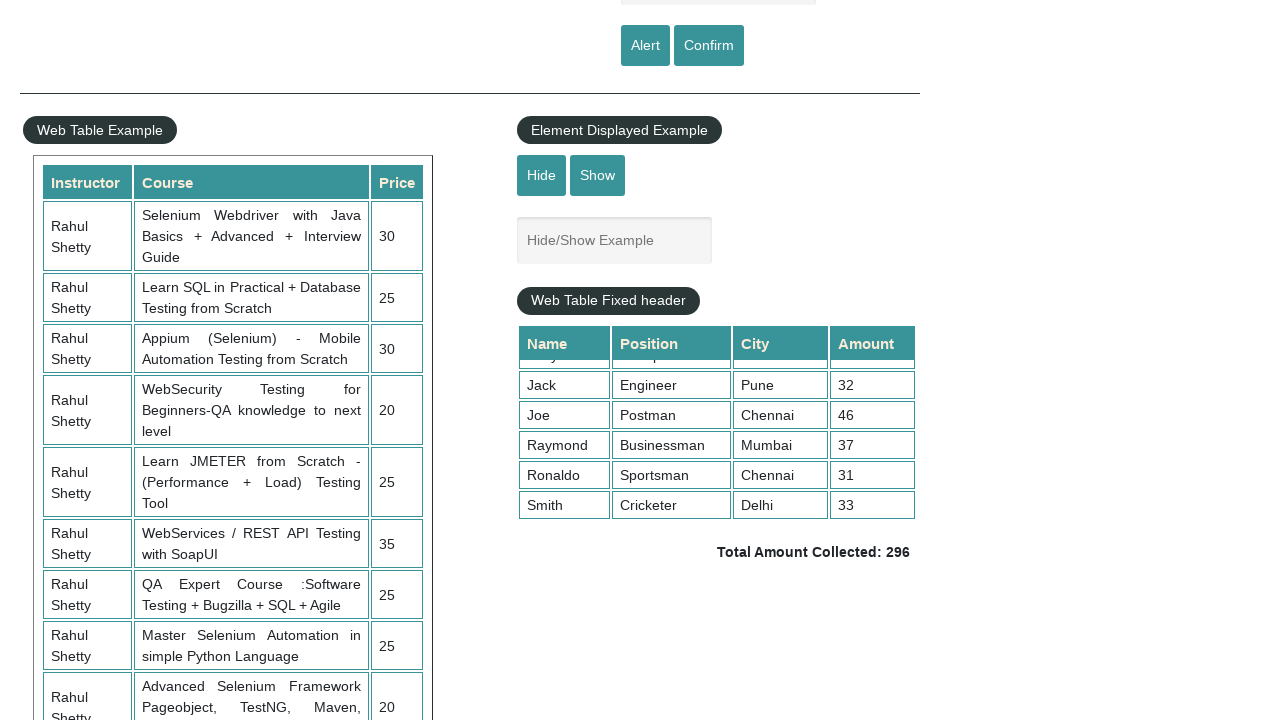